Tests filtering to display active items using the Active link and verifying back button navigation

Starting URL: https://demo.playwright.dev/todomvc

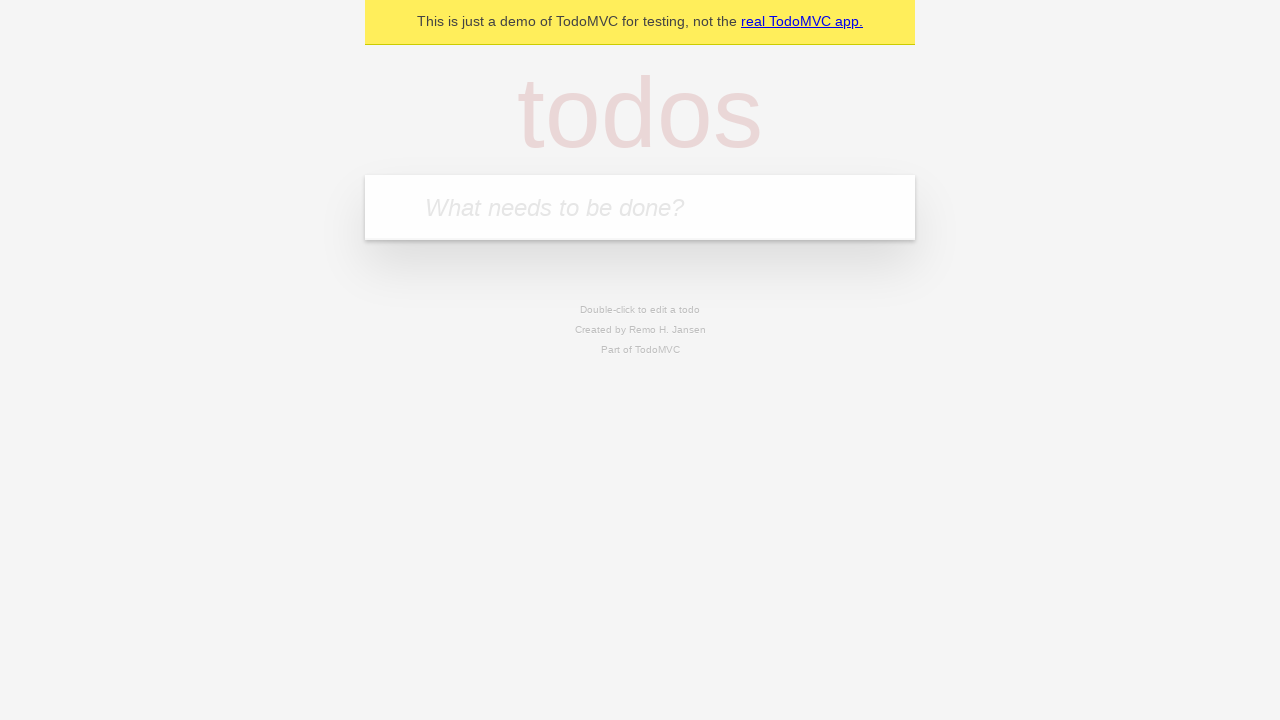

Filled todo input with 'buy some cheese' on internal:attr=[placeholder="What needs to be done?"i]
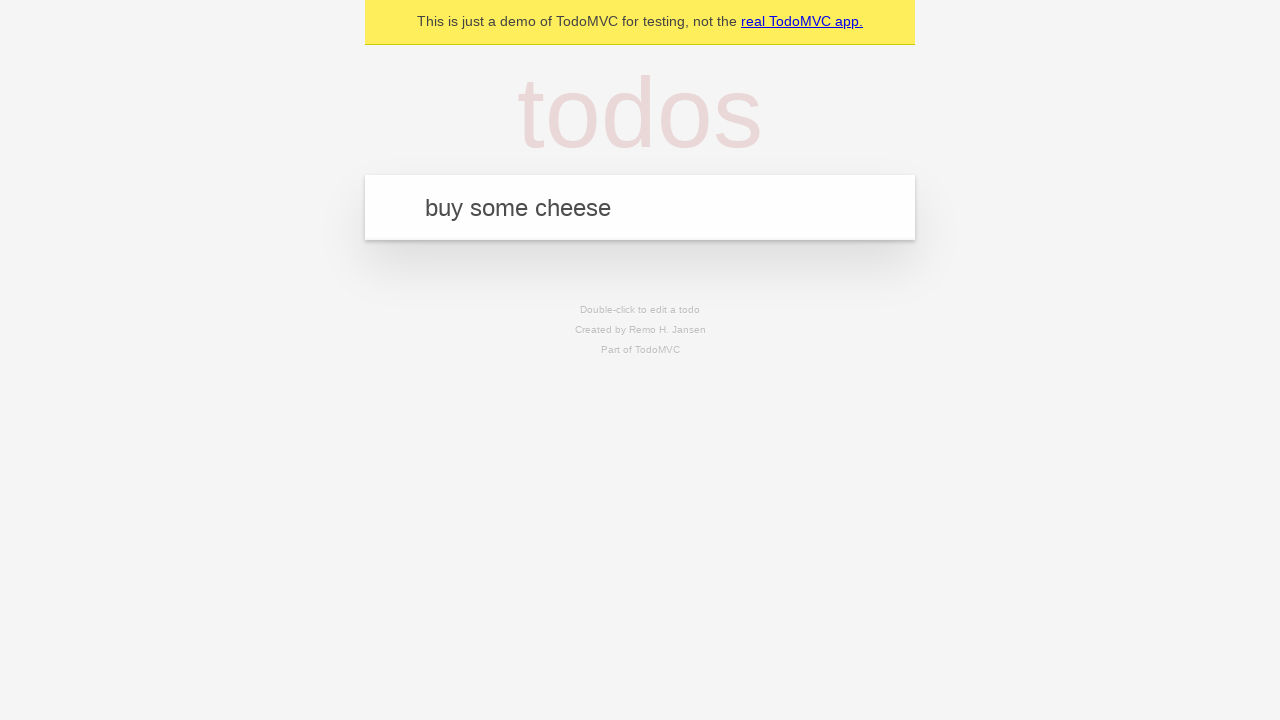

Pressed Enter to add first todo on internal:attr=[placeholder="What needs to be done?"i]
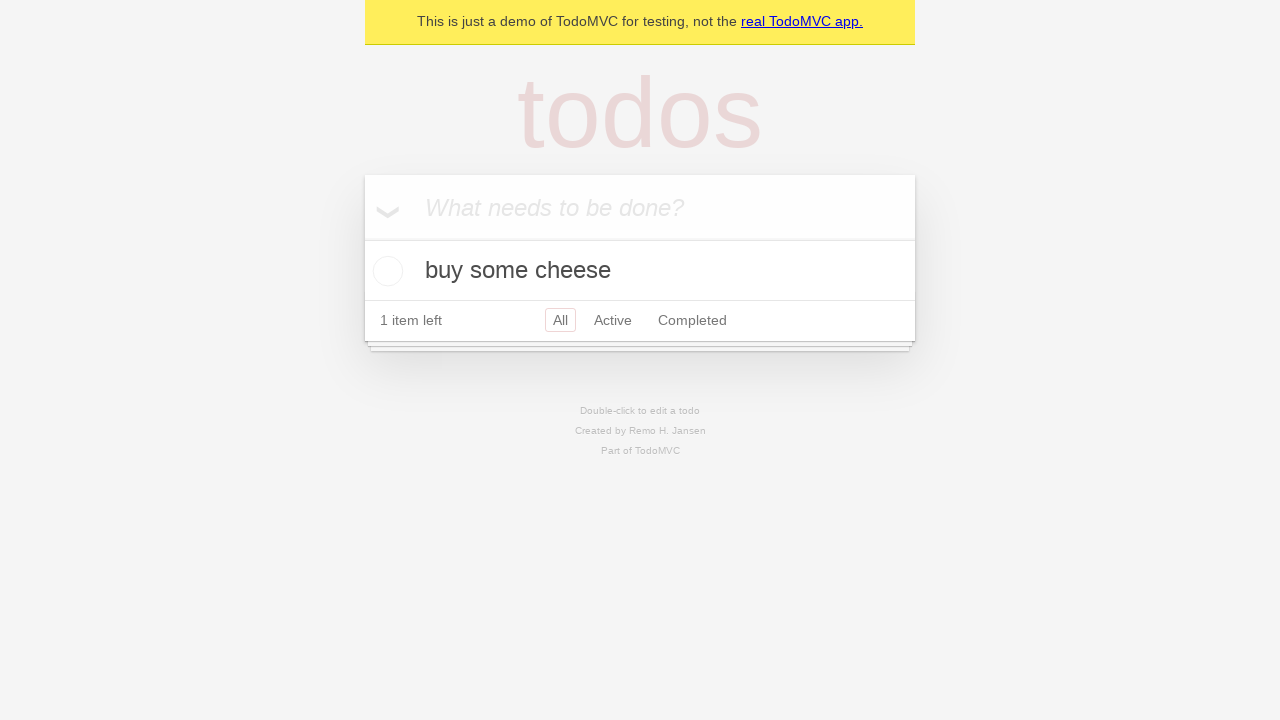

Filled todo input with 'feed the cat' on internal:attr=[placeholder="What needs to be done?"i]
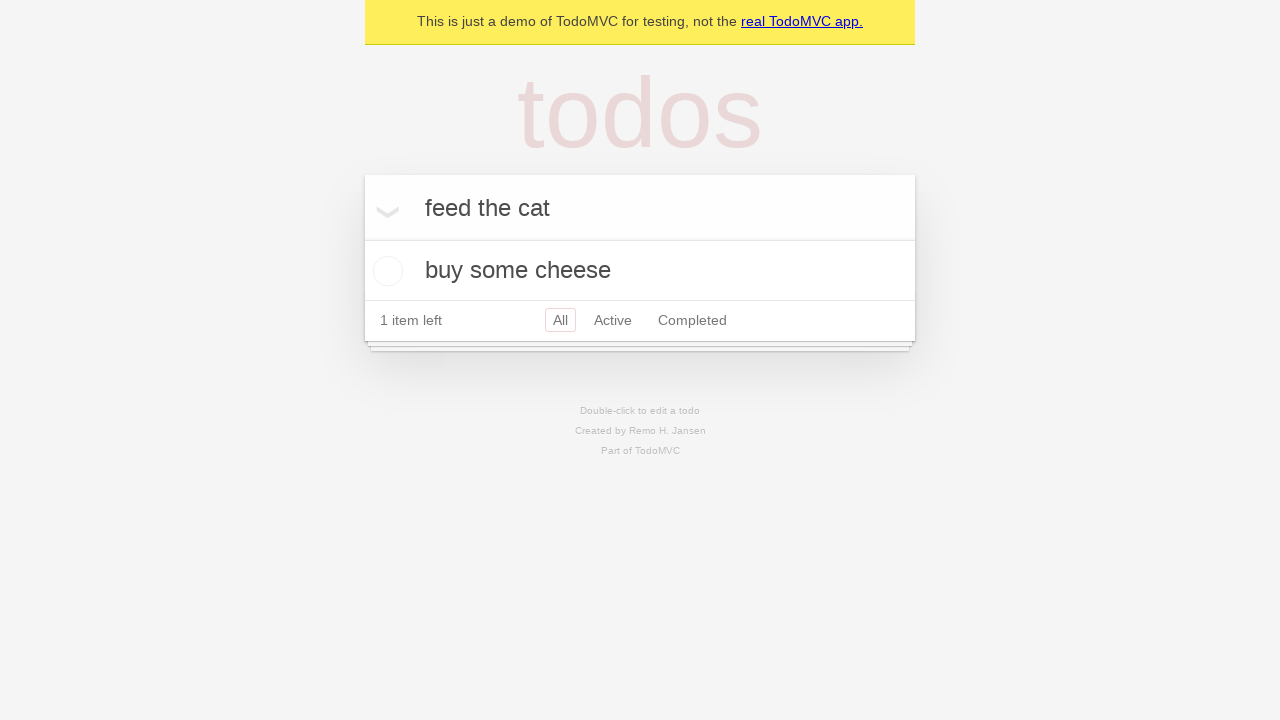

Pressed Enter to add second todo on internal:attr=[placeholder="What needs to be done?"i]
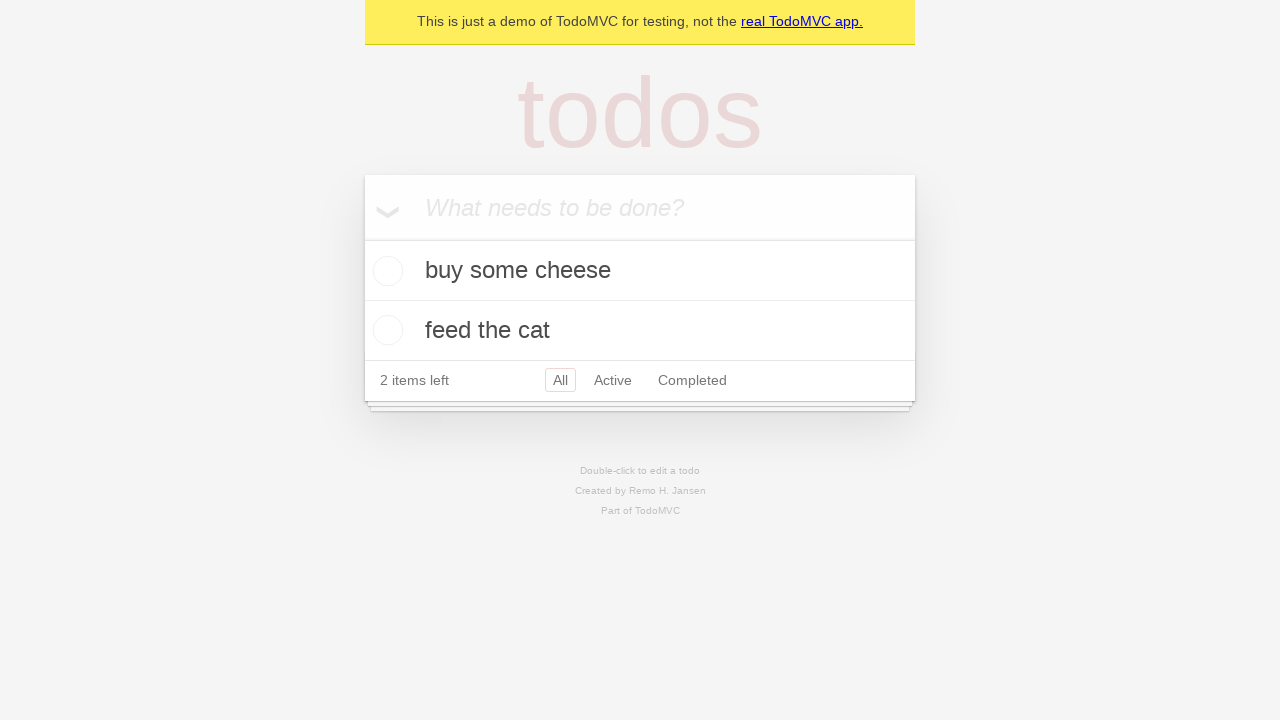

Filled todo input with 'book a doctors appointment' on internal:attr=[placeholder="What needs to be done?"i]
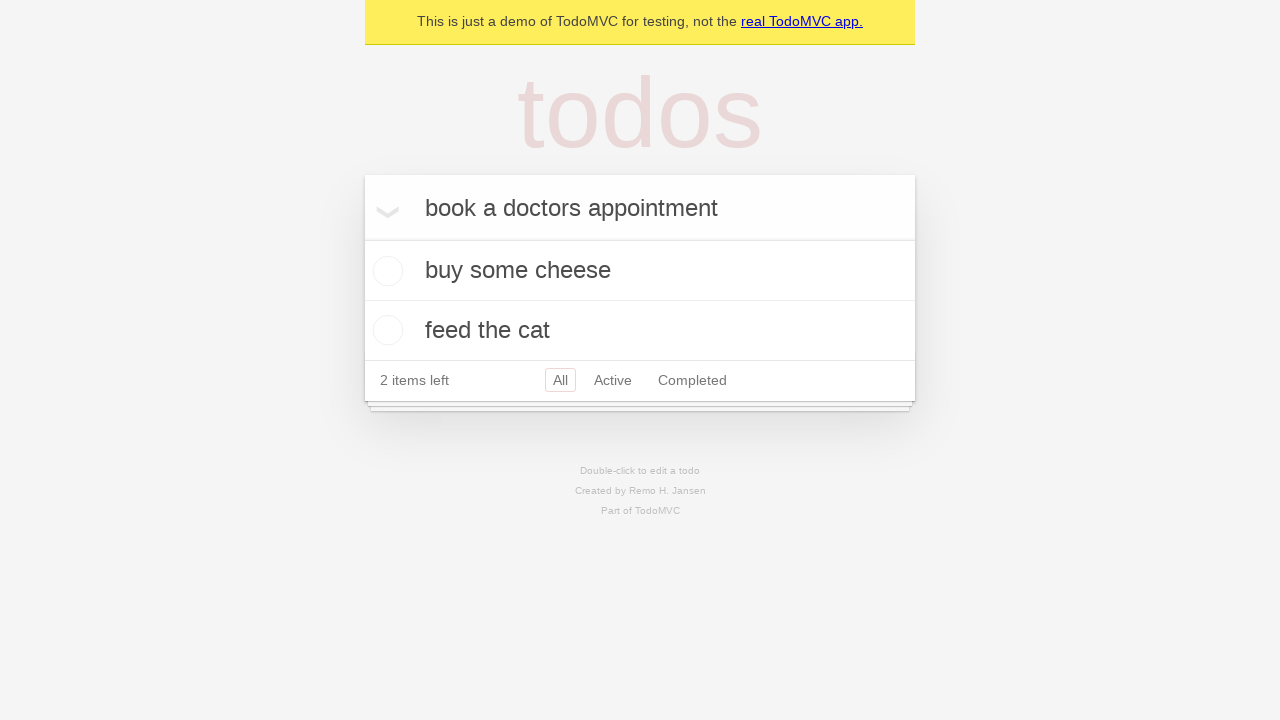

Pressed Enter to add third todo on internal:attr=[placeholder="What needs to be done?"i]
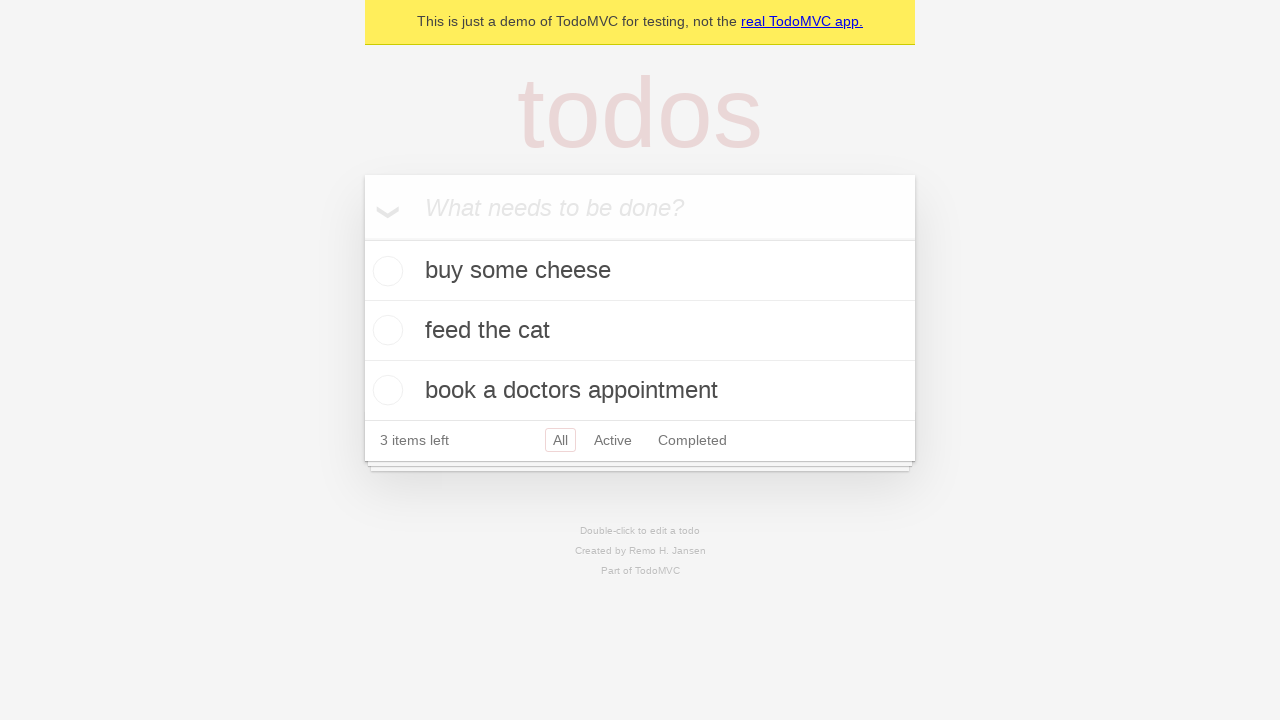

Checked second todo item to mark as completed at (385, 330) on internal:testid=[data-testid="todo-item"s] >> nth=1 >> internal:role=checkbox
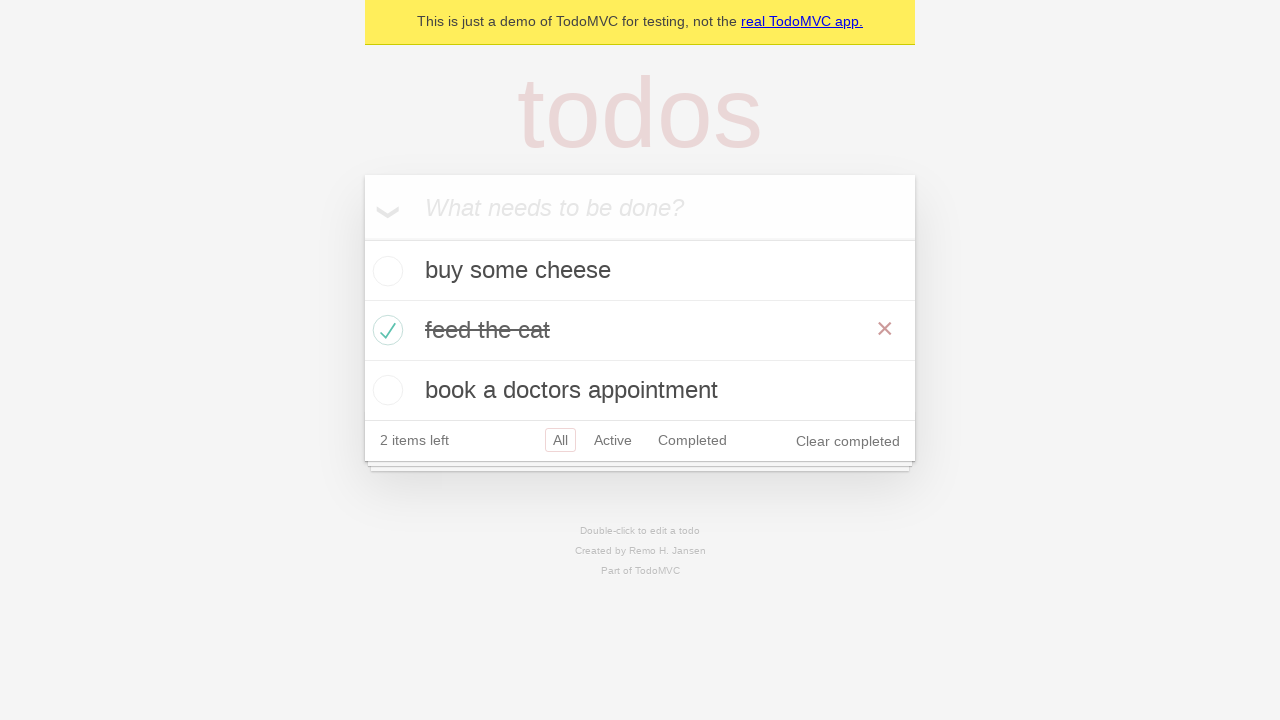

Clicked All filter link to display all todos at (560, 440) on internal:role=link[name="All"i]
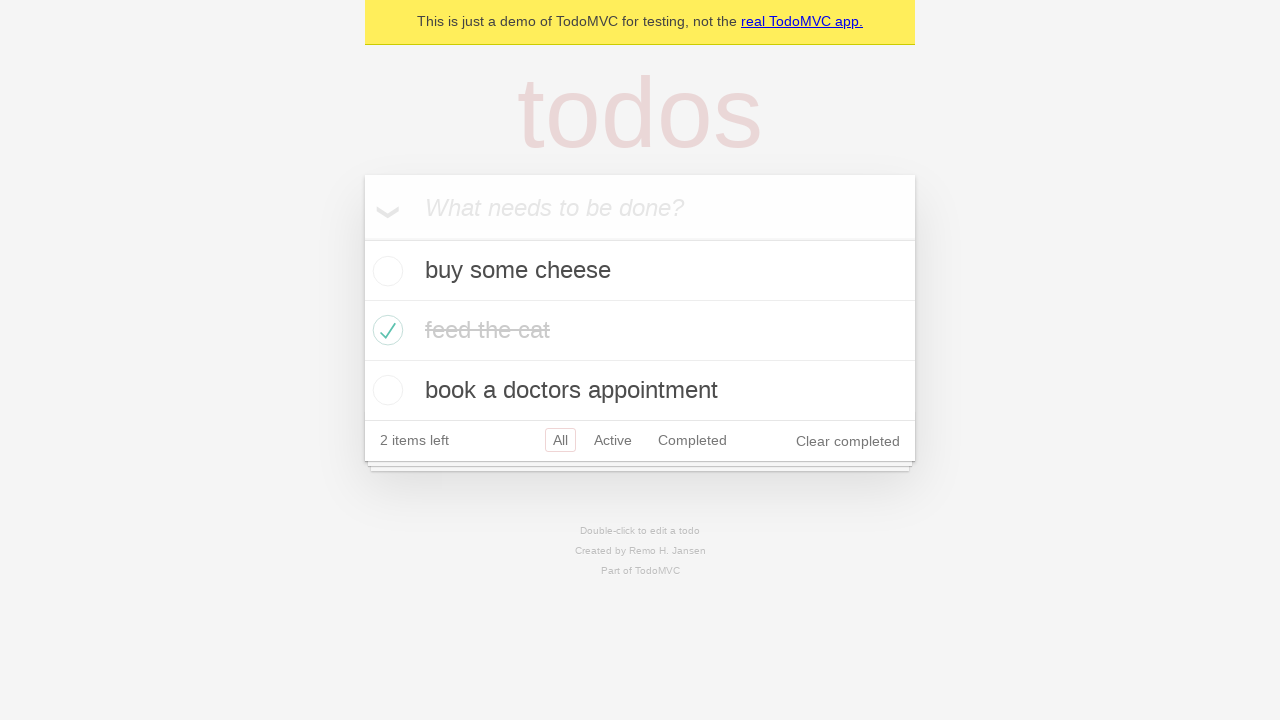

Clicked Active filter link to display only active todos at (613, 440) on internal:role=link[name="Active"i]
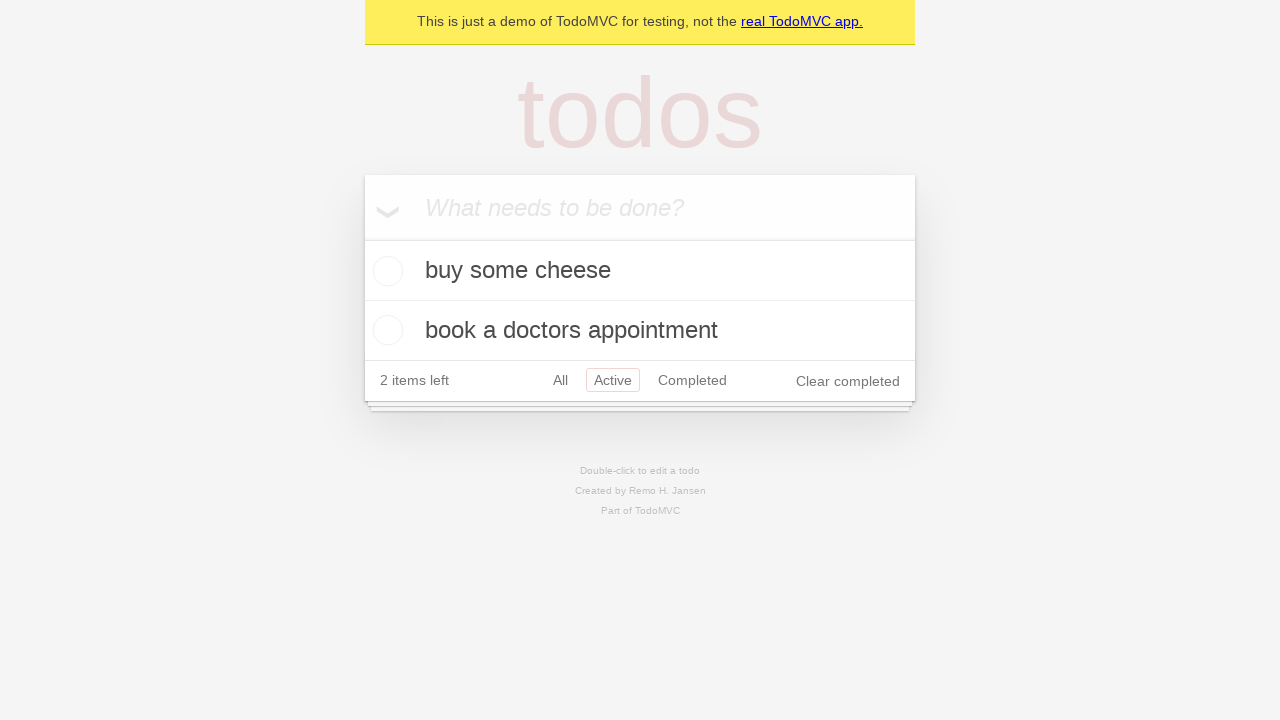

Clicked Completed filter link to display only completed todos at (692, 380) on internal:role=link[name="Completed"i]
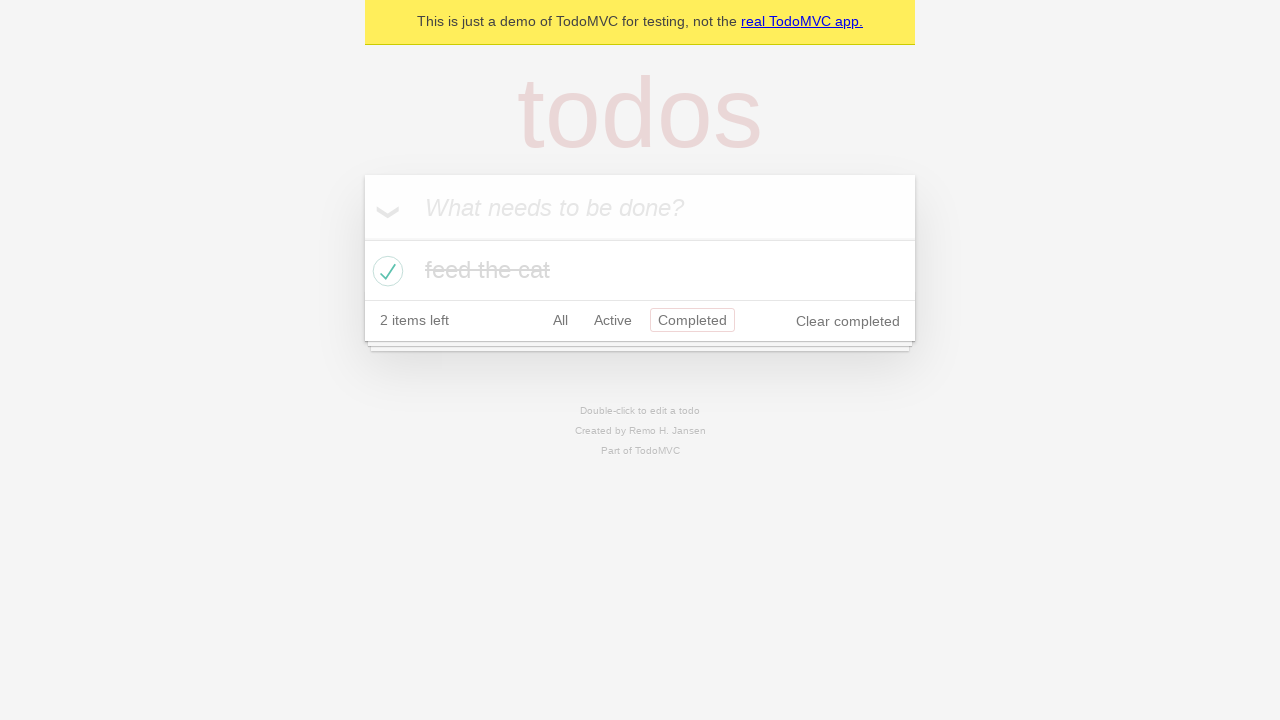

Navigated back using browser back button
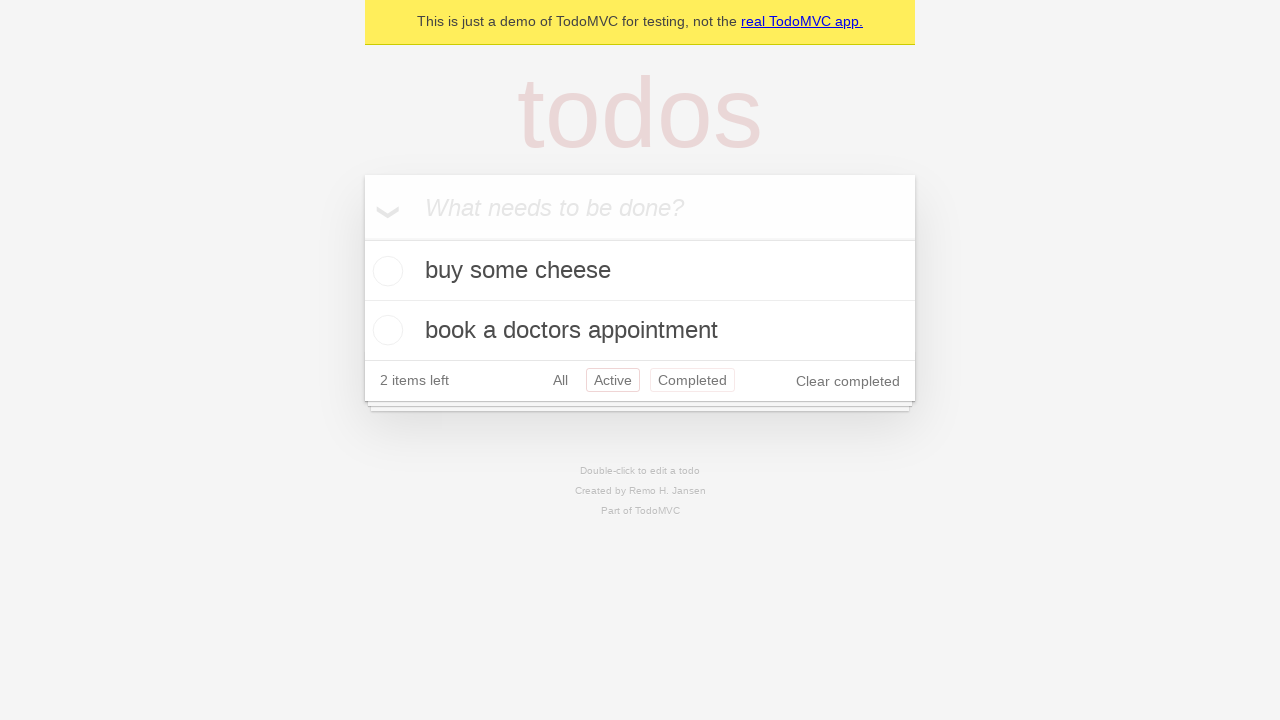

Navigated back again using browser back button
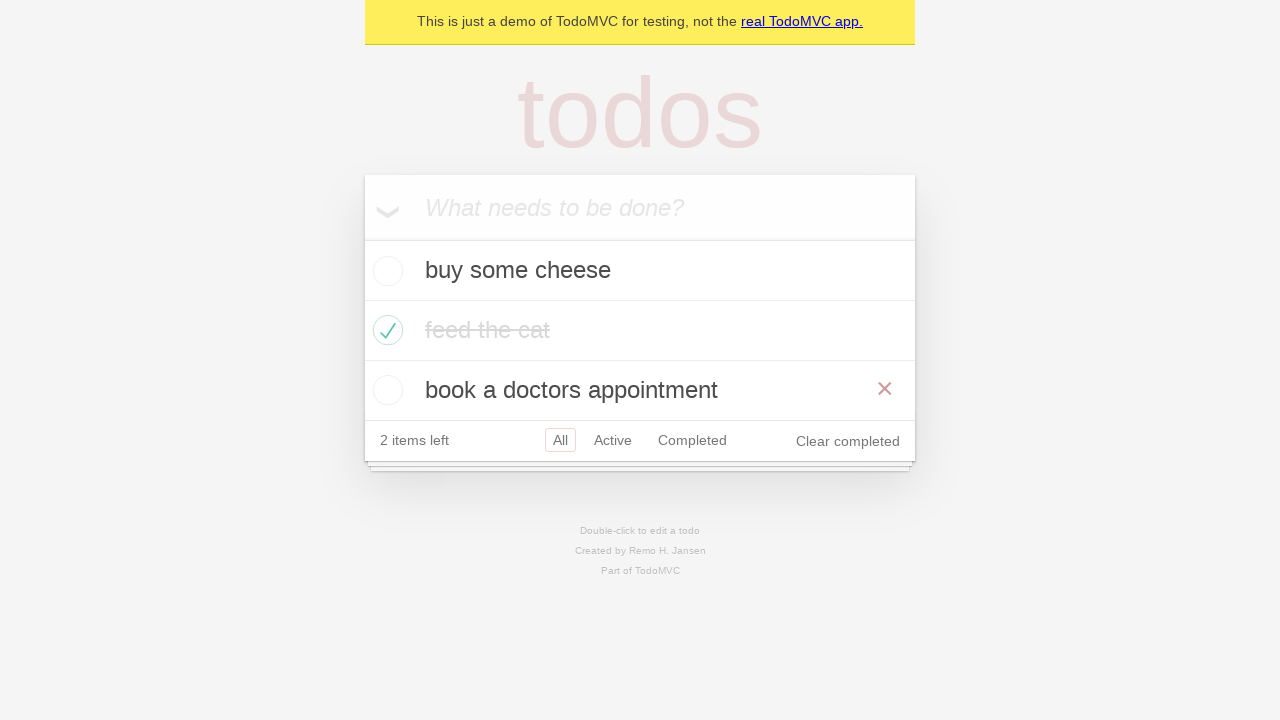

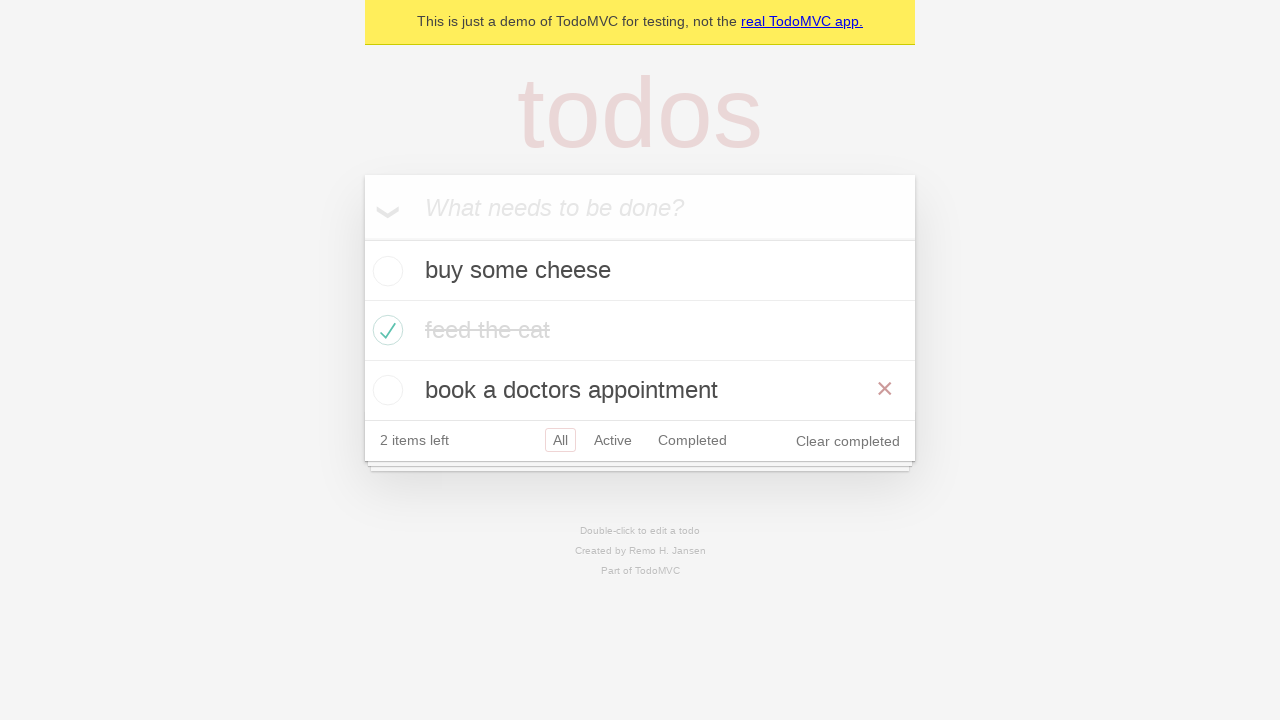